Tests that registration fails when password contains only spaces.

Starting URL: https://anatoly-karpovich.github.io/demo-login-form/

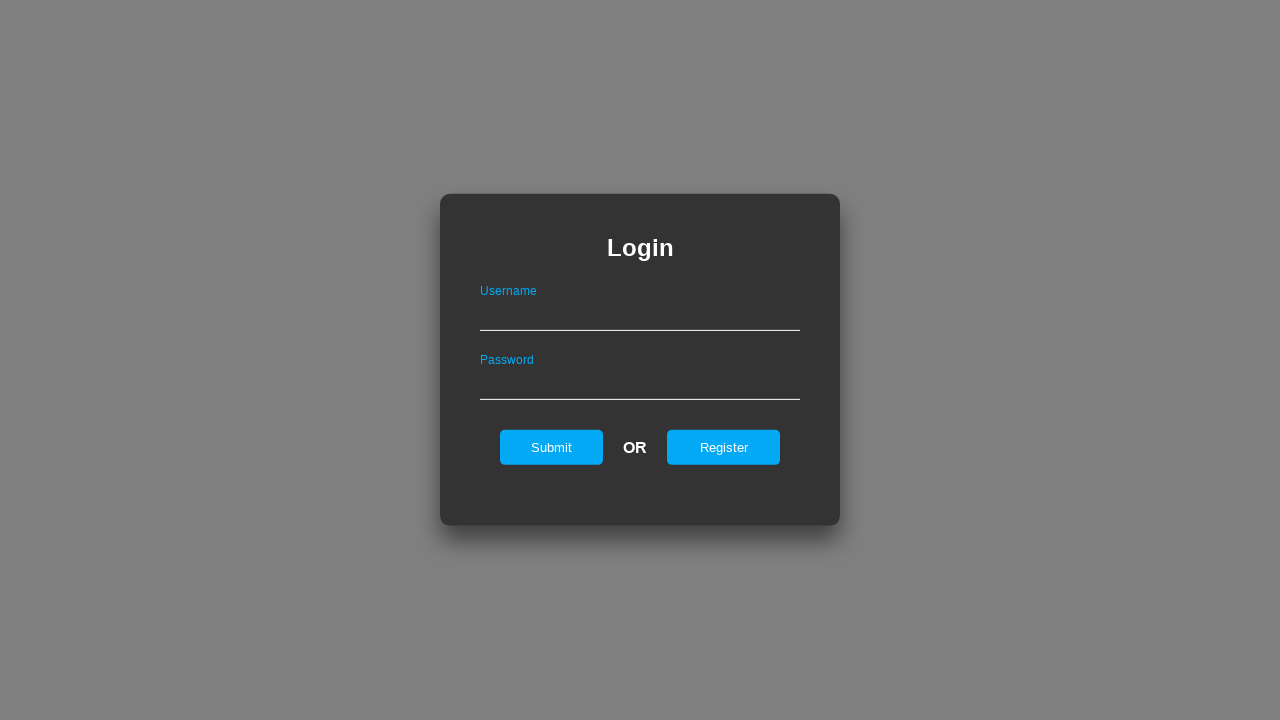

Clicked register link to navigate to registration form at (724, 447) on #registerOnLogin
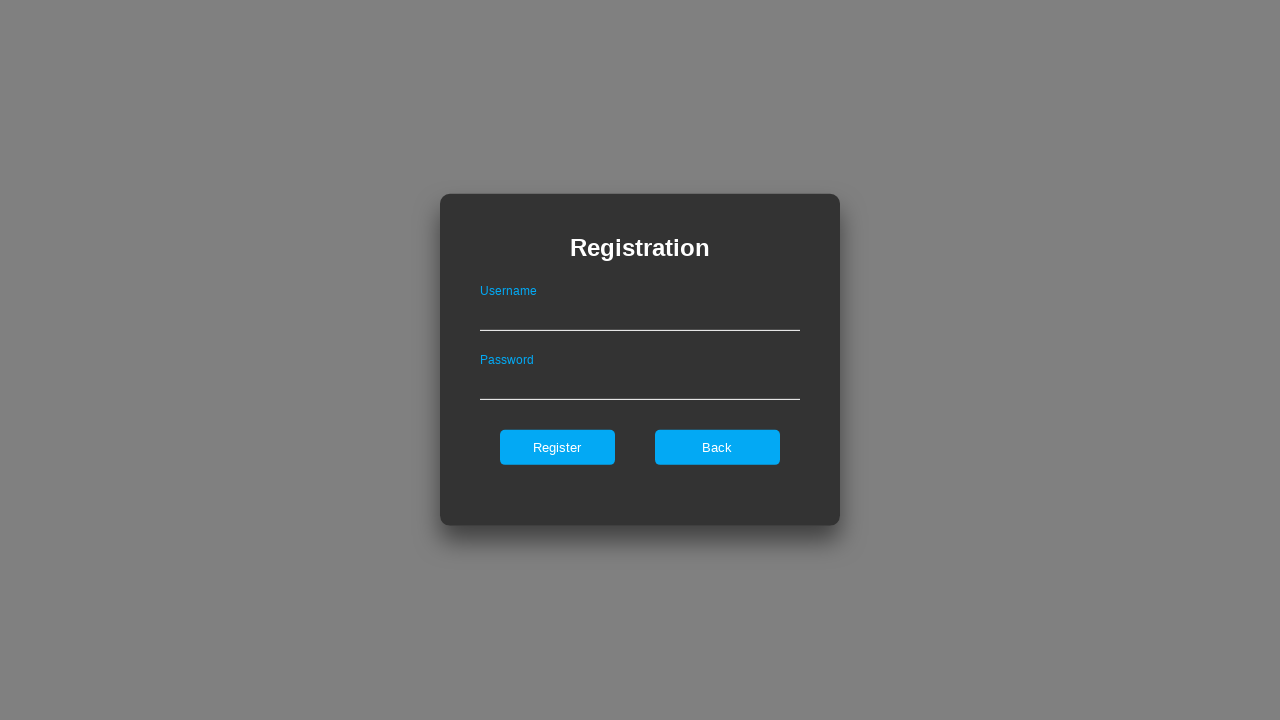

Filled username field with 'spacespassuser' on #userNameOnRegister
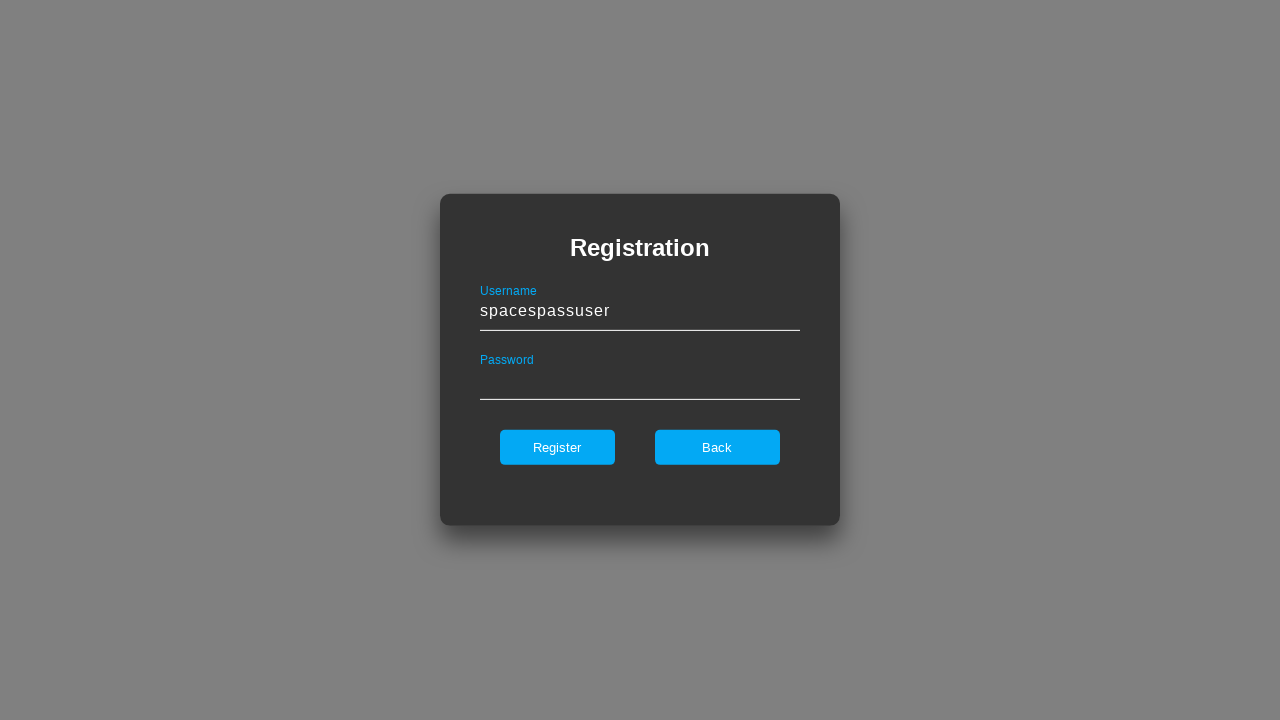

Filled password field with only spaces on #passwordOnRegister
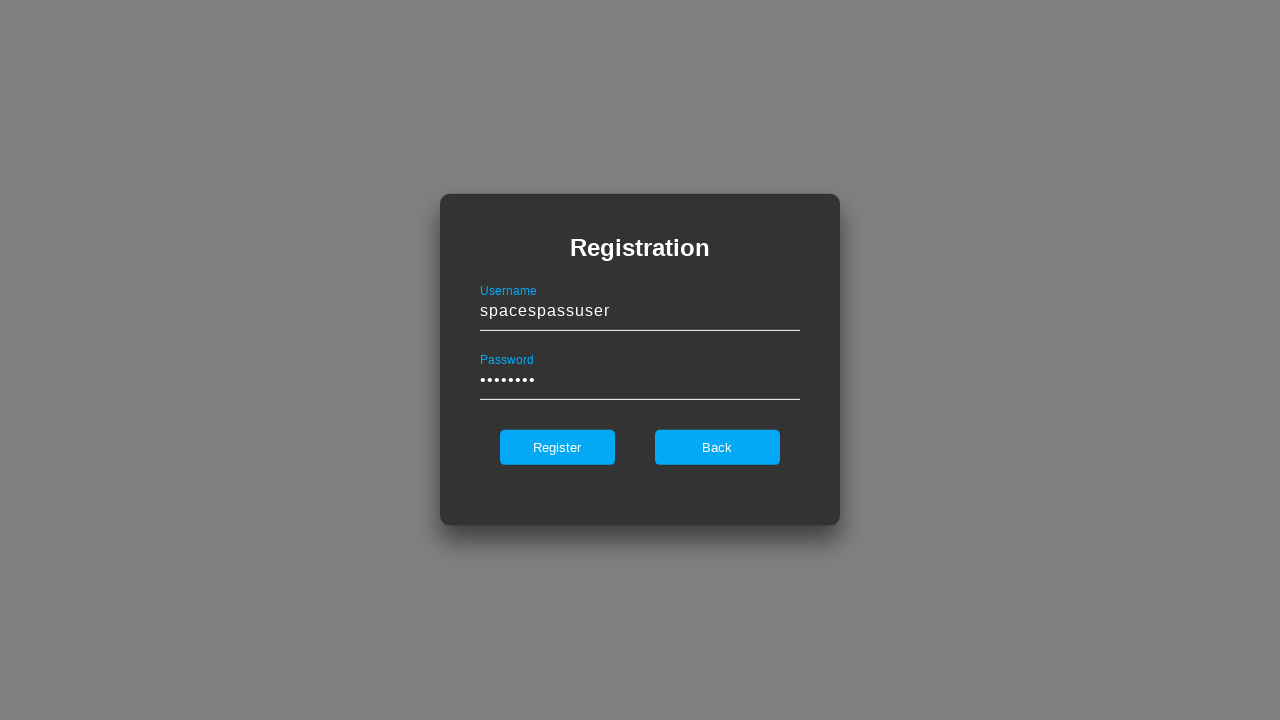

Clicked register button to attempt registration at (557, 447) on #register
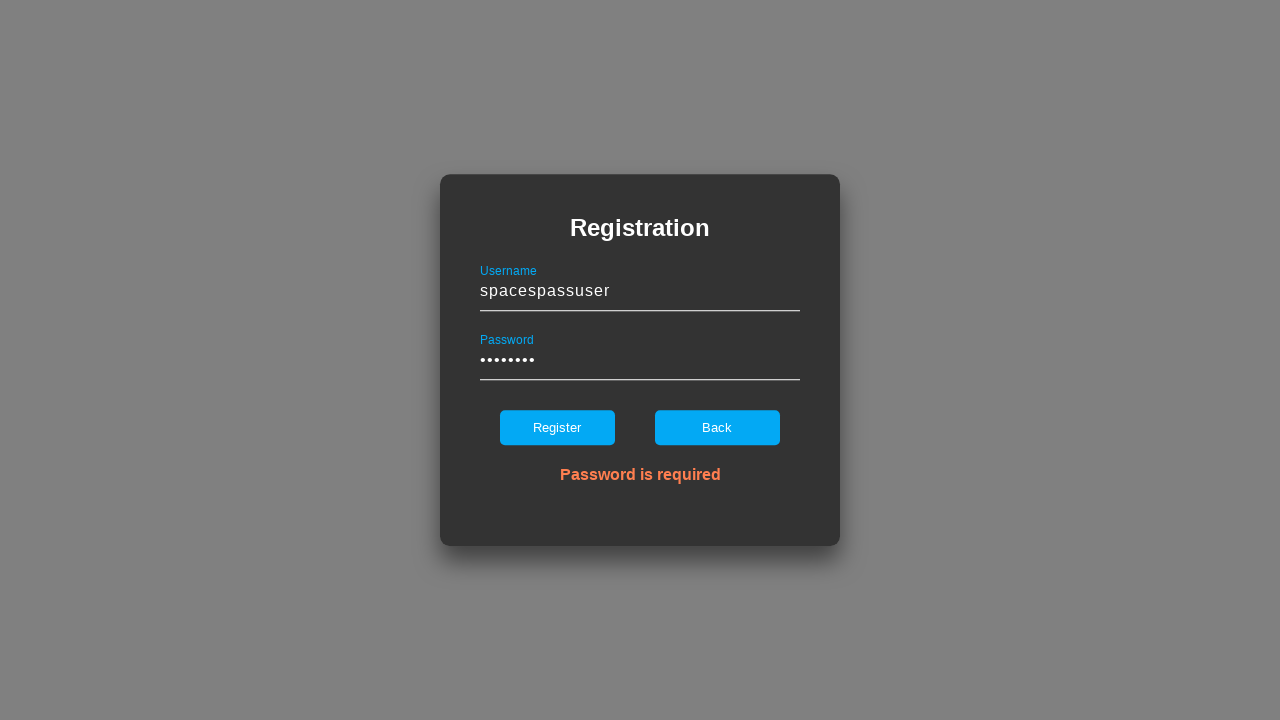

Error message appeared, confirming registration failed with spaces-only password
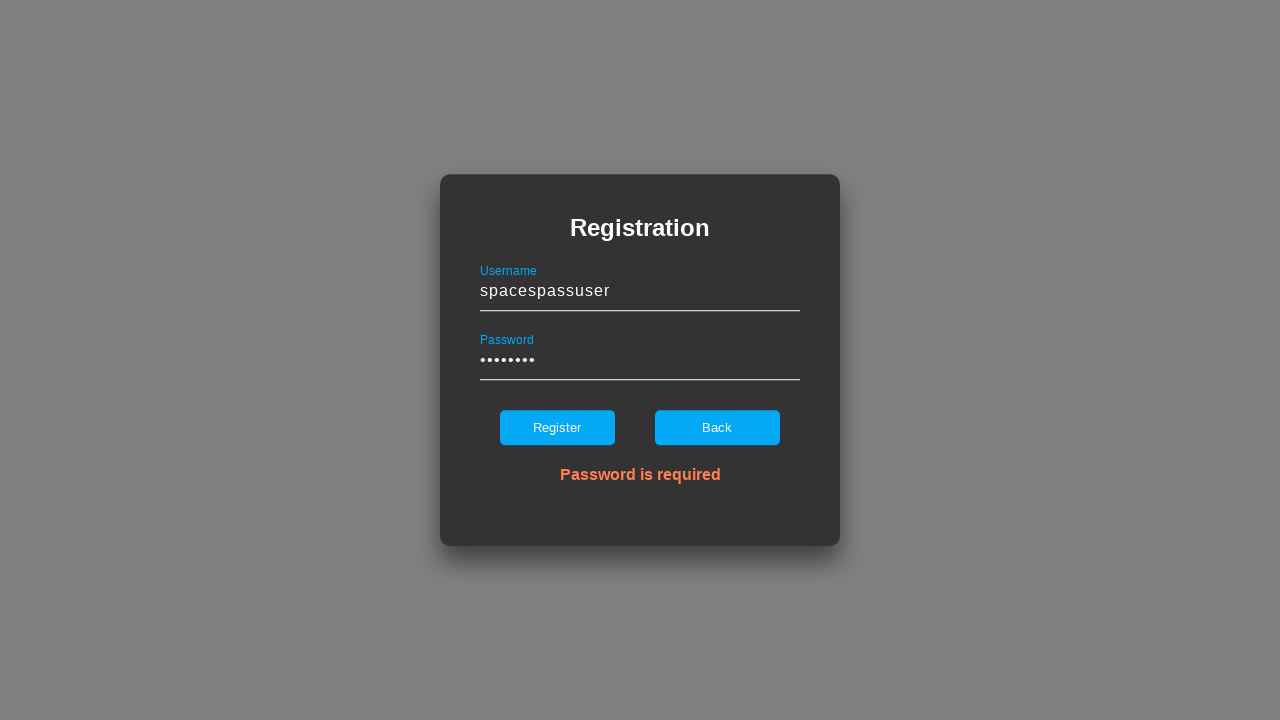

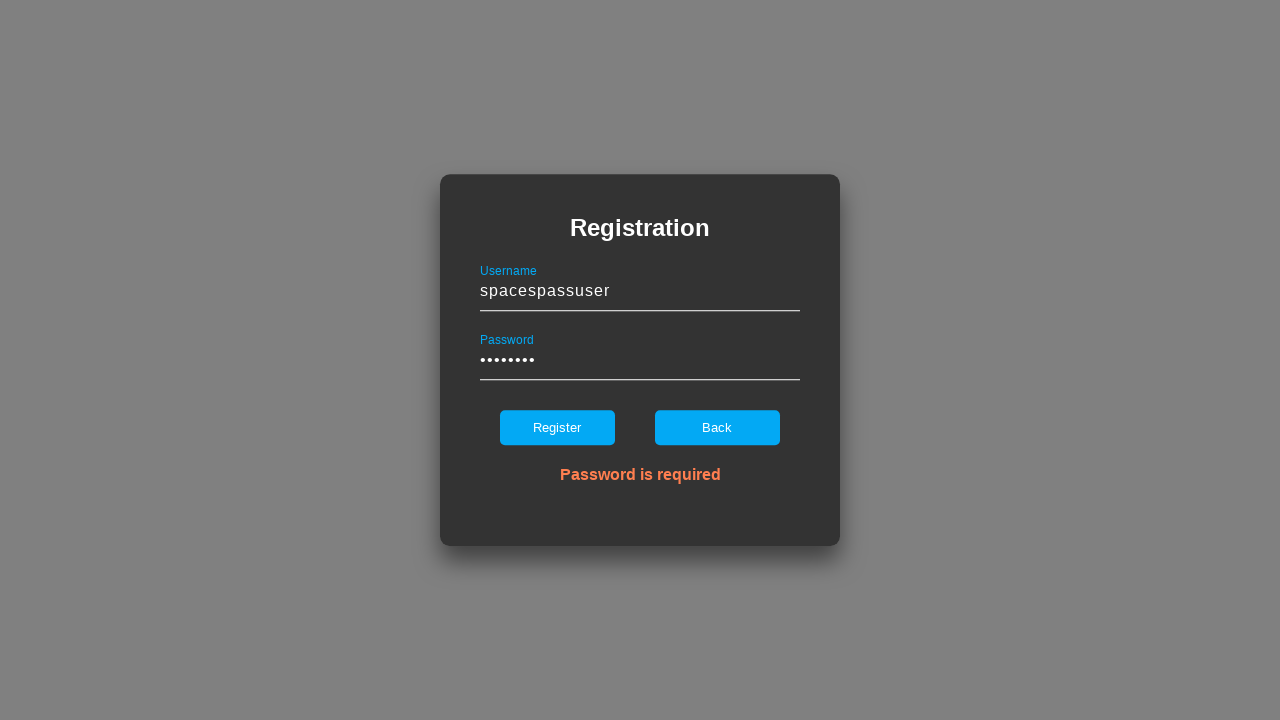